Fills out a registration form with name, email, and password fields and submits it

Starting URL: https://demoapps.qspiders.com/ui?scenario=1

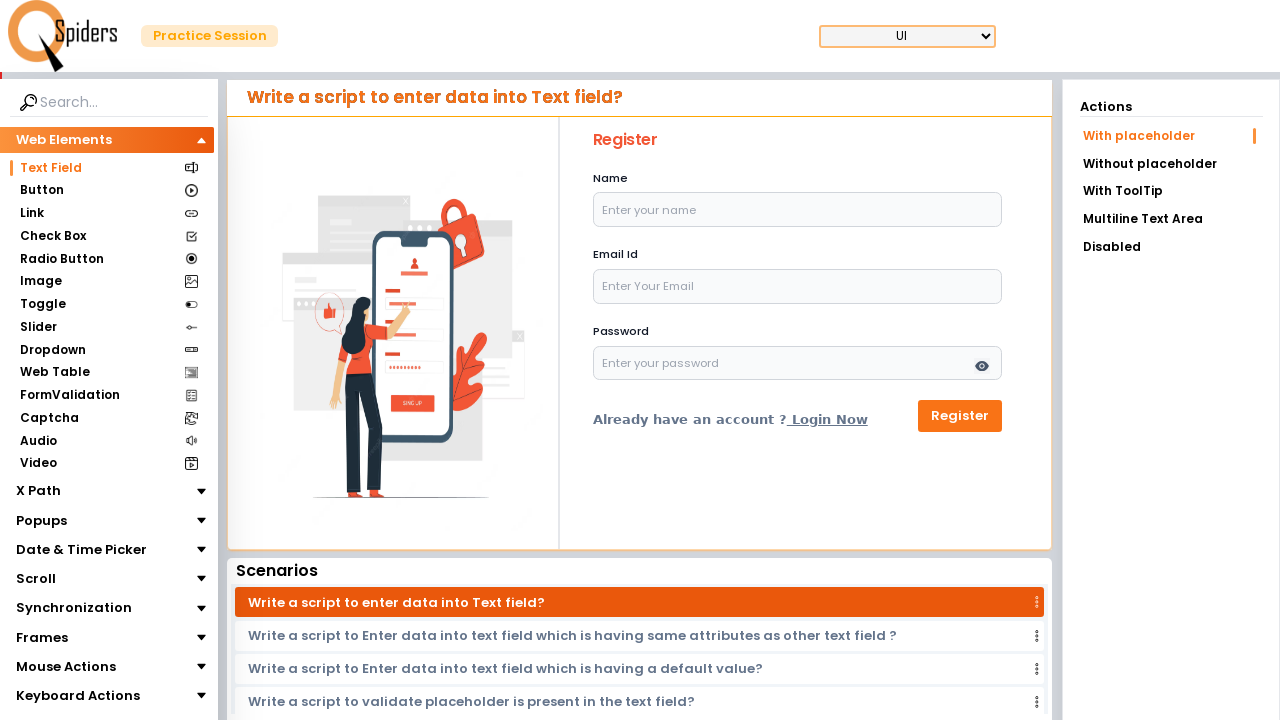

Filled name field with 'Nikhil' on input#name
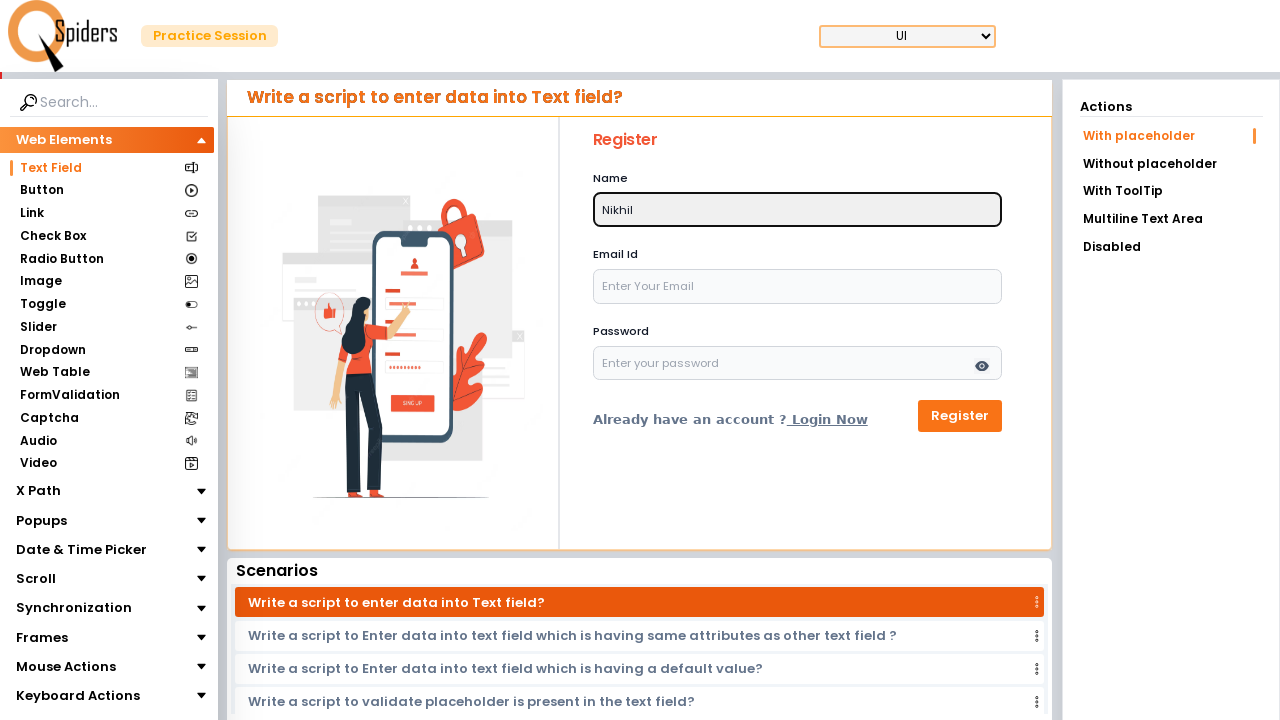

Filled email field with 'testuser2024@example.com' on input#email
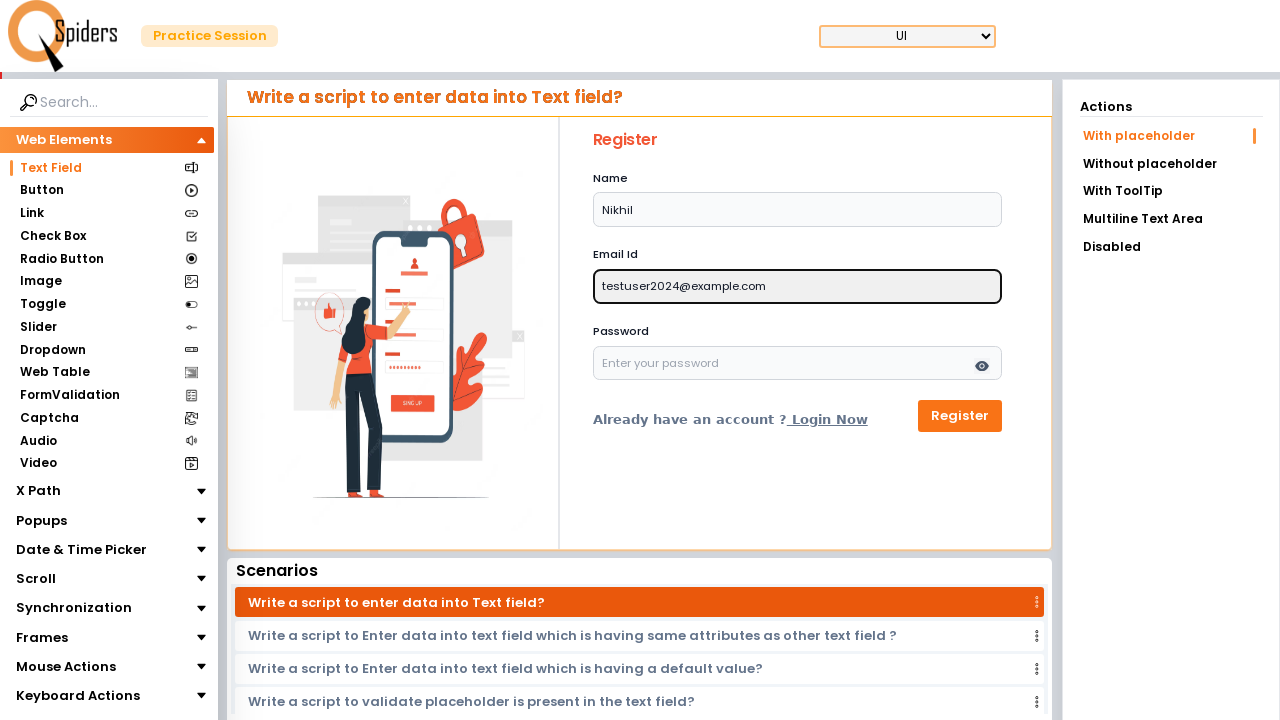

Filled password field with 'TestPass123!' on input#password
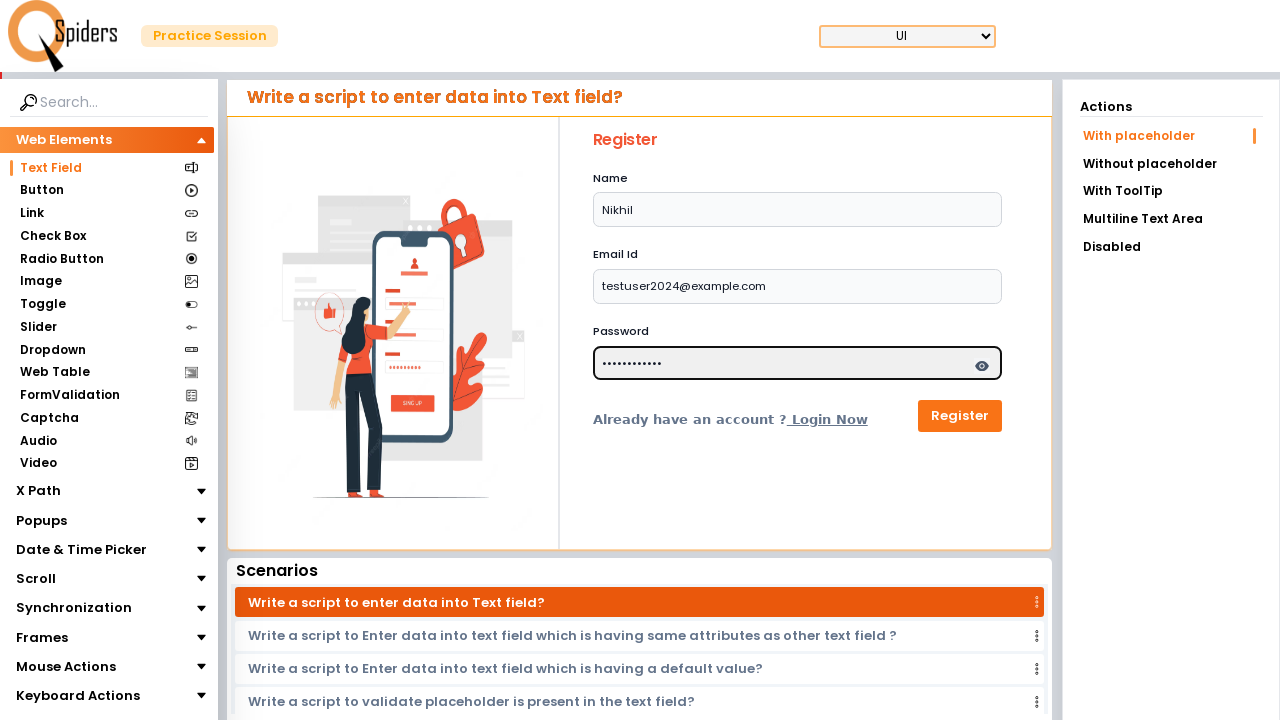

Clicked submit button to register at (960, 416) on button[type='submit']
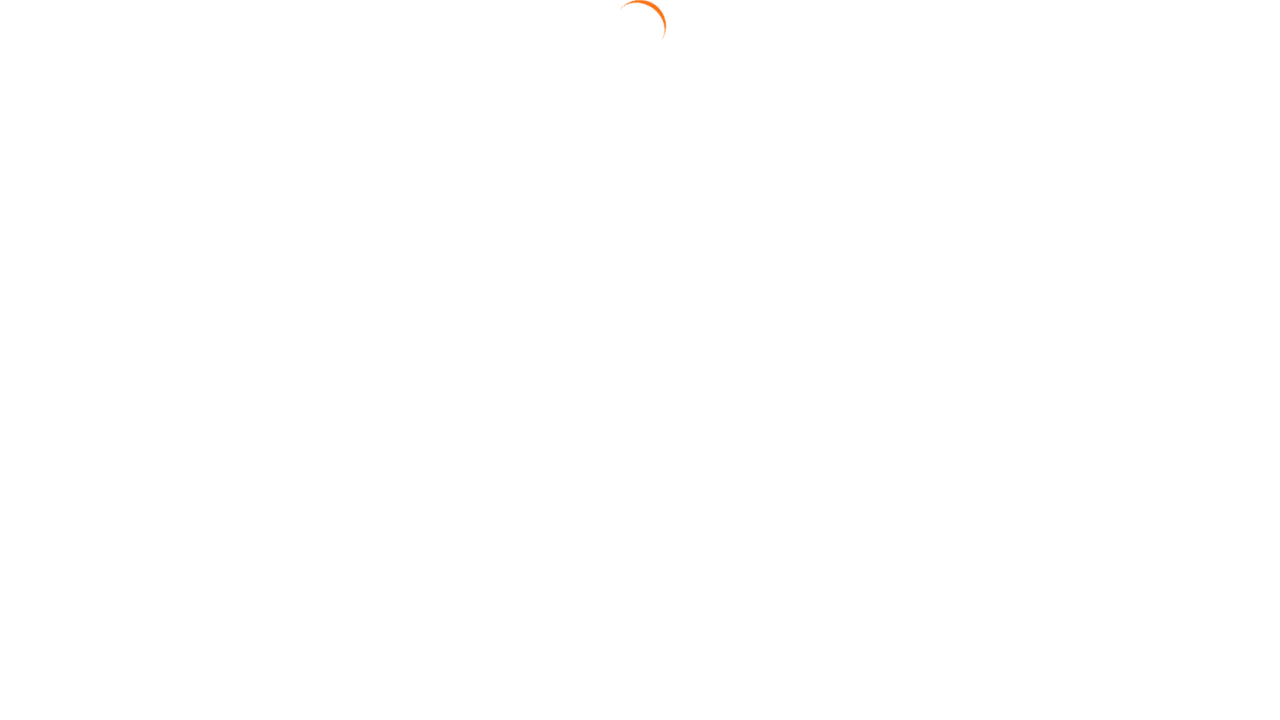

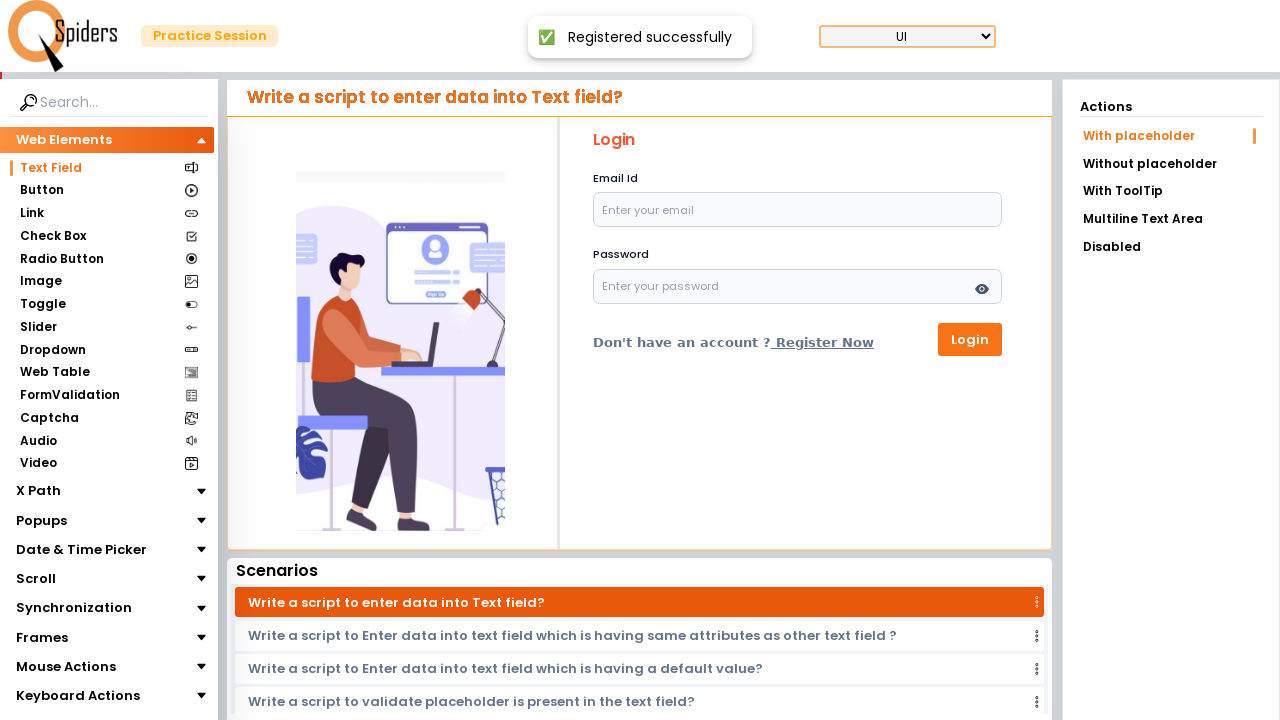